Tests single select dropdown functionality by selecting an option, submitting the form, and verifying the selected value is displayed correctly

Starting URL: https://www.qa-practice.com/elements/select/single_select

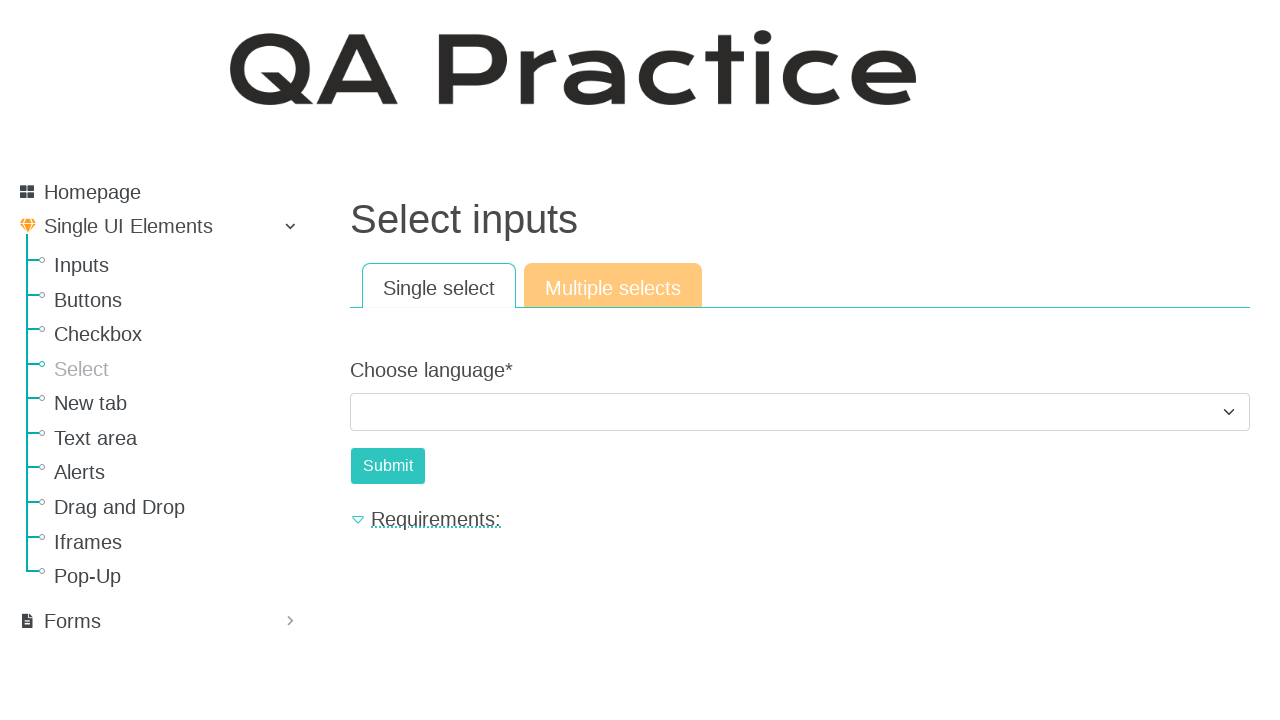

Selected option with value '3' from language dropdown on #id_choose_language
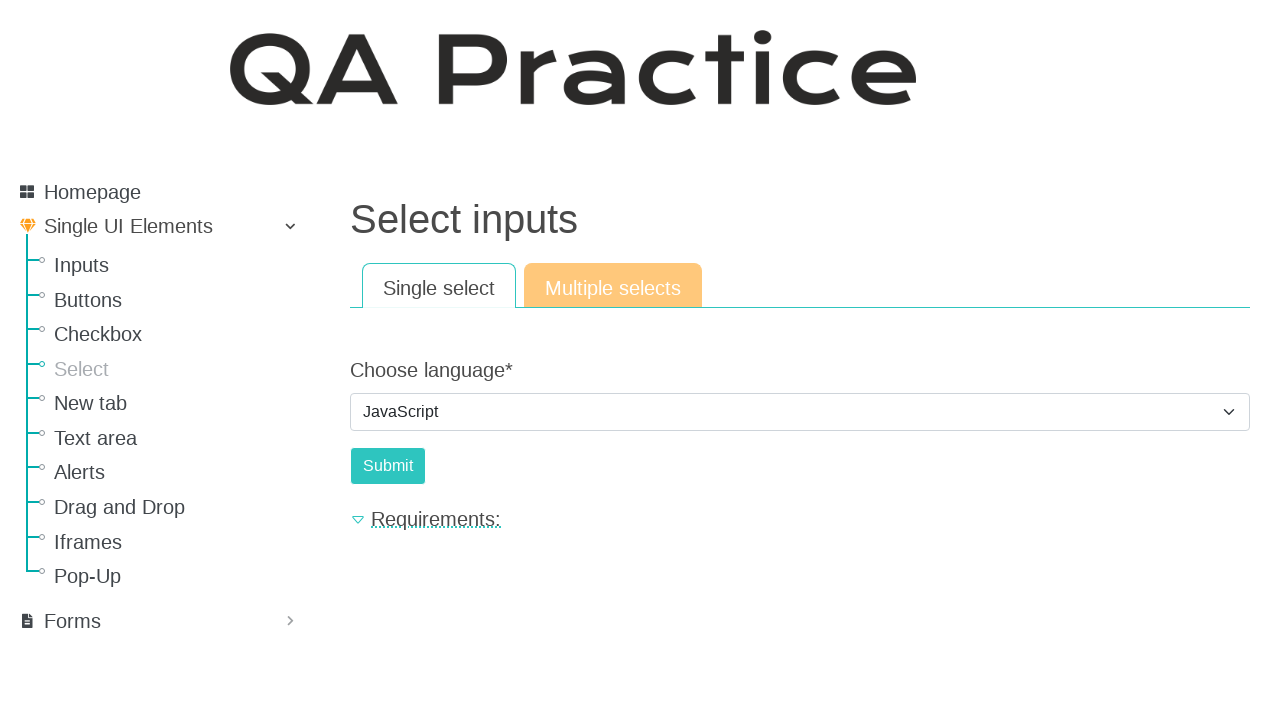

Retrieved selected option text: 'JavaScript'
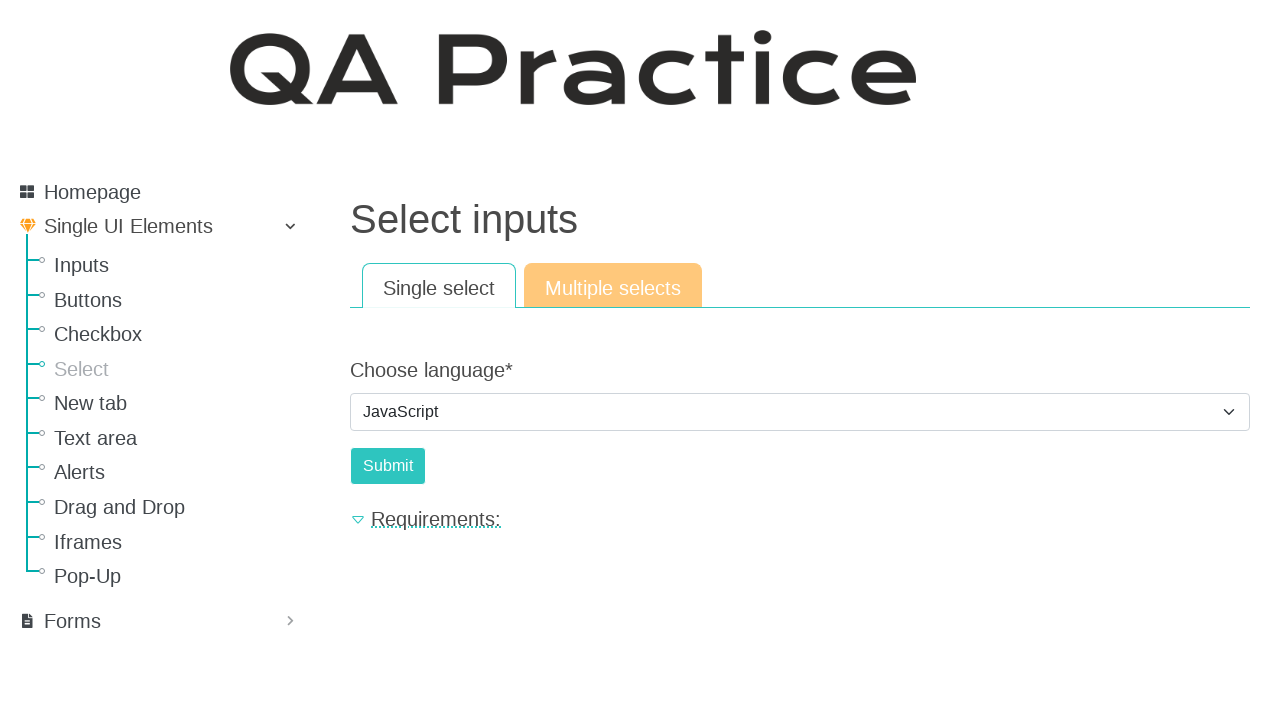

Clicked submit button to submit form at (388, 466) on #submit-id-submit
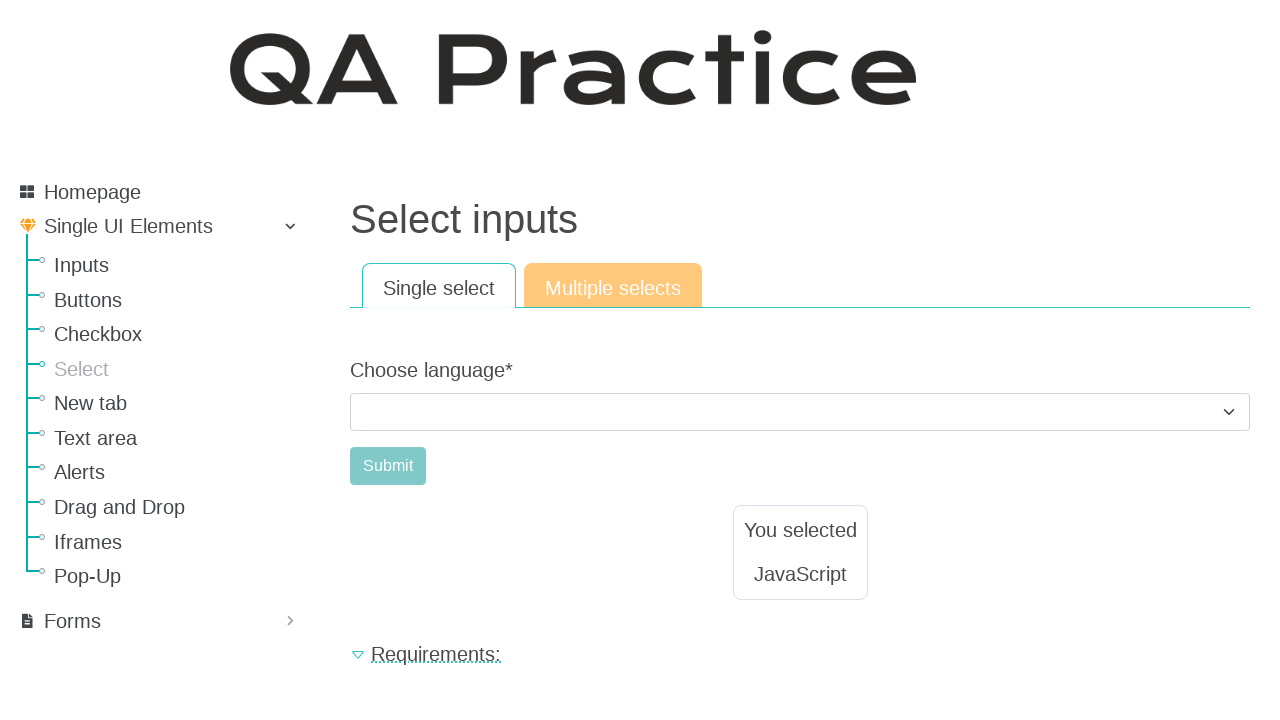

Retrieved result text: 'JavaScript'
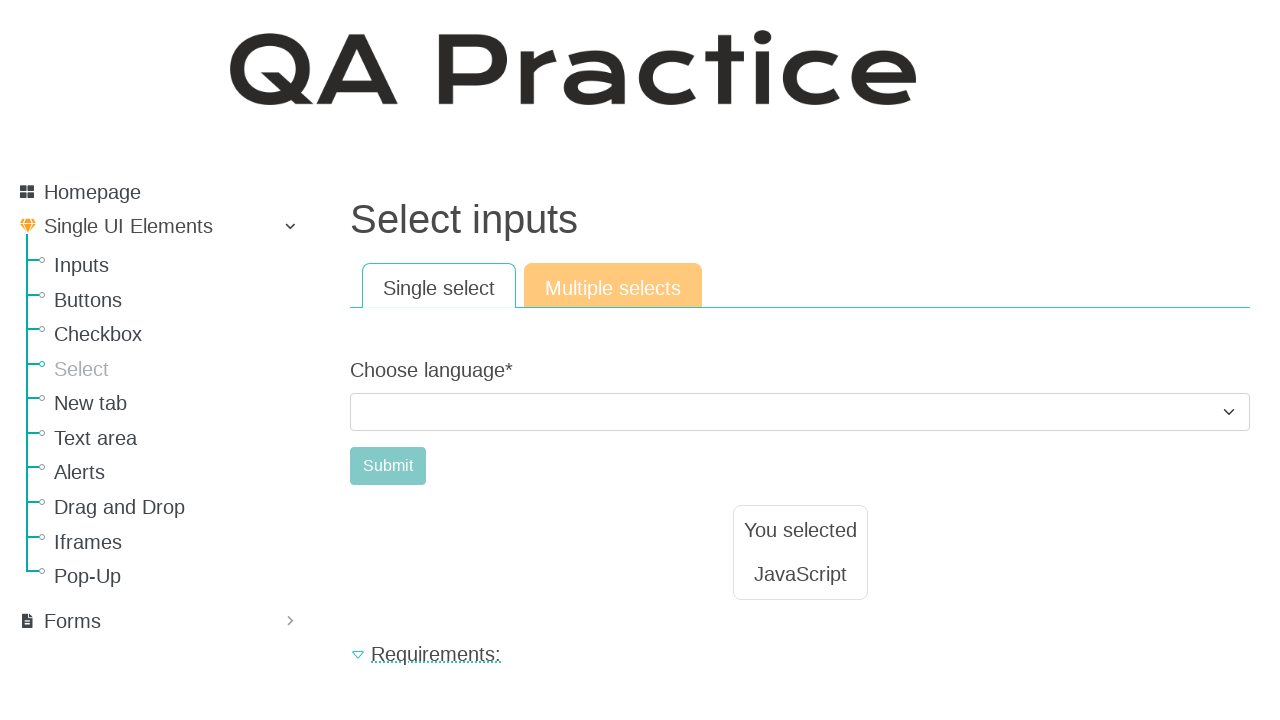

Verified result text 'JavaScript' matches selected option 'JavaScript'
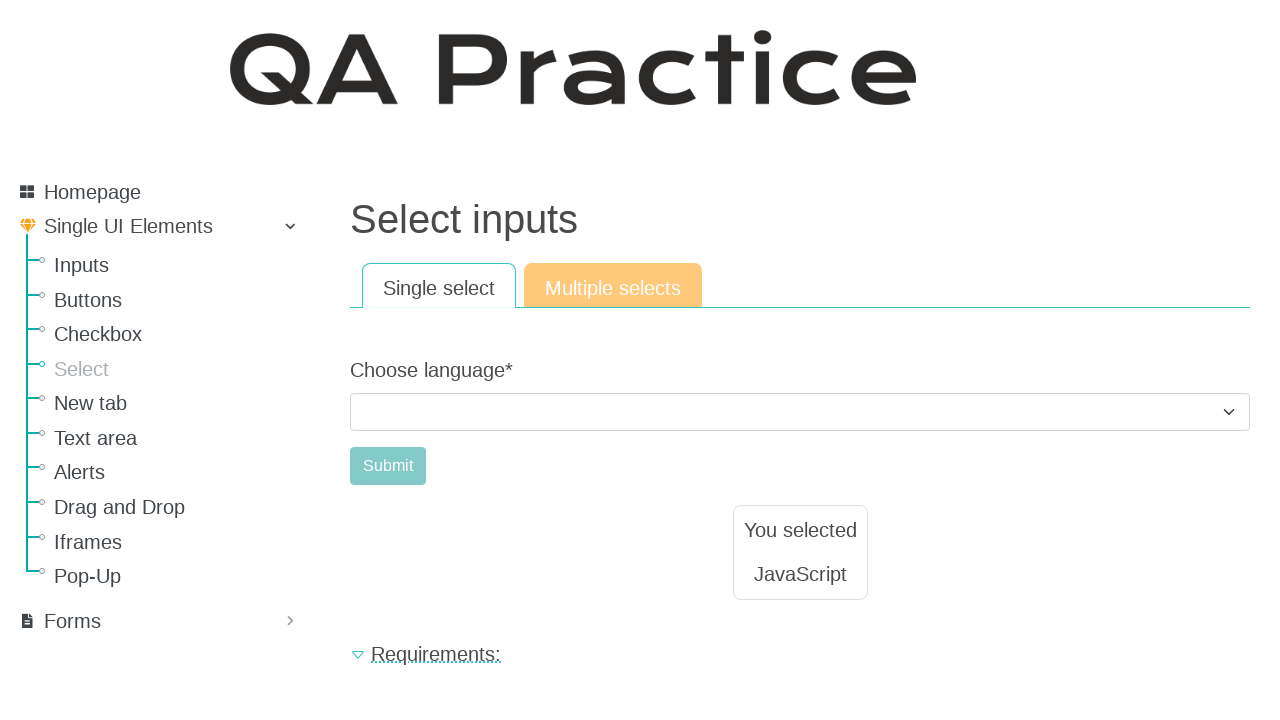

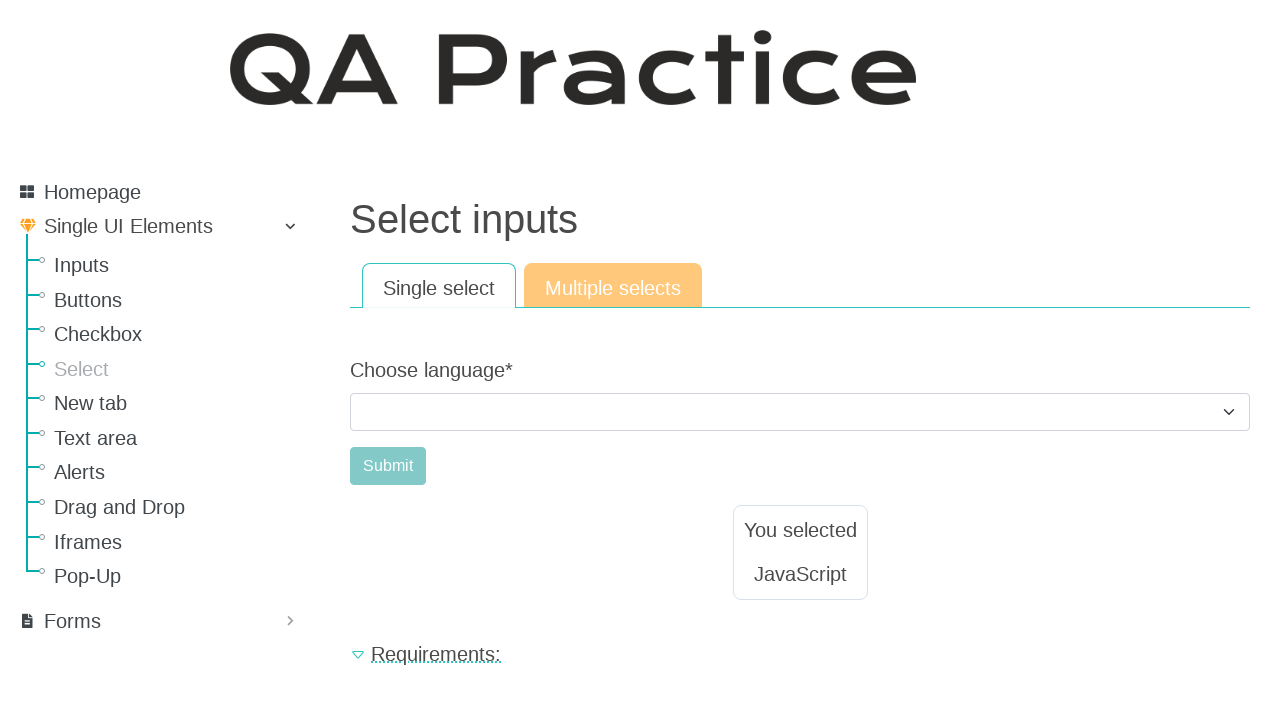